Tests filling a textarea with multi-line text and verifies the complete text is saved

Starting URL: https://osstep.github.io/action_fill

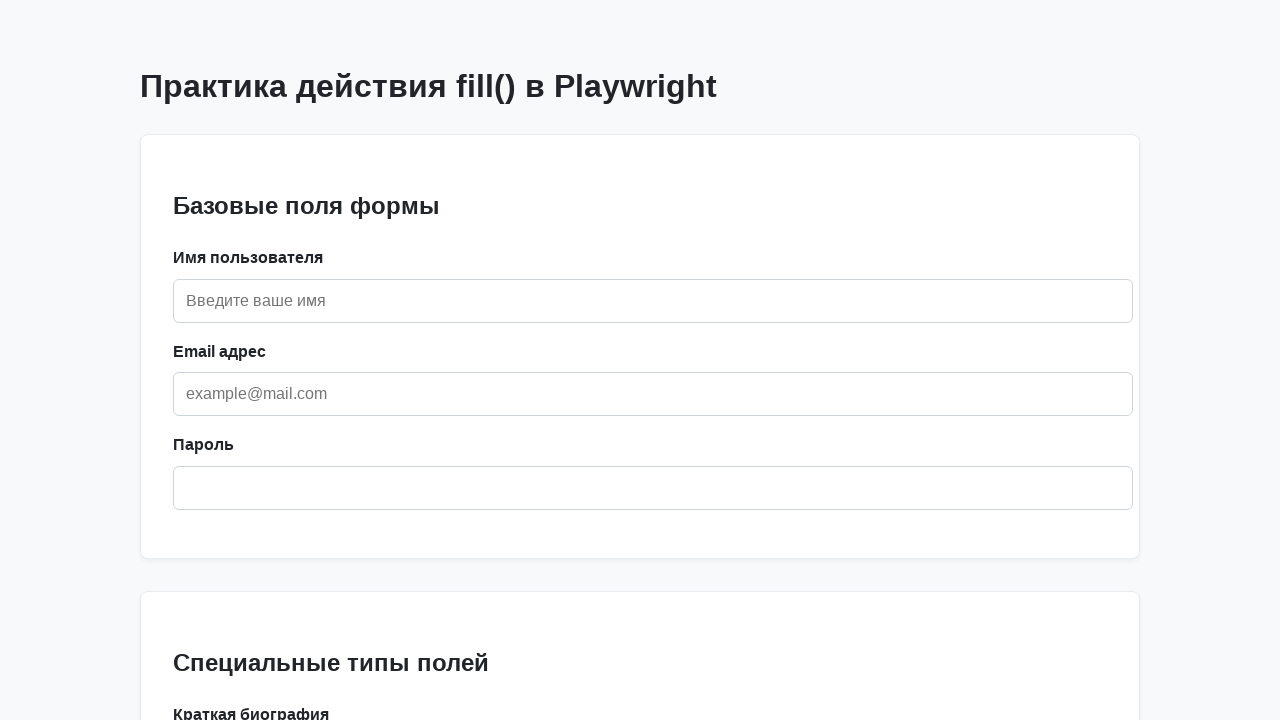

Located biography textarea field by label
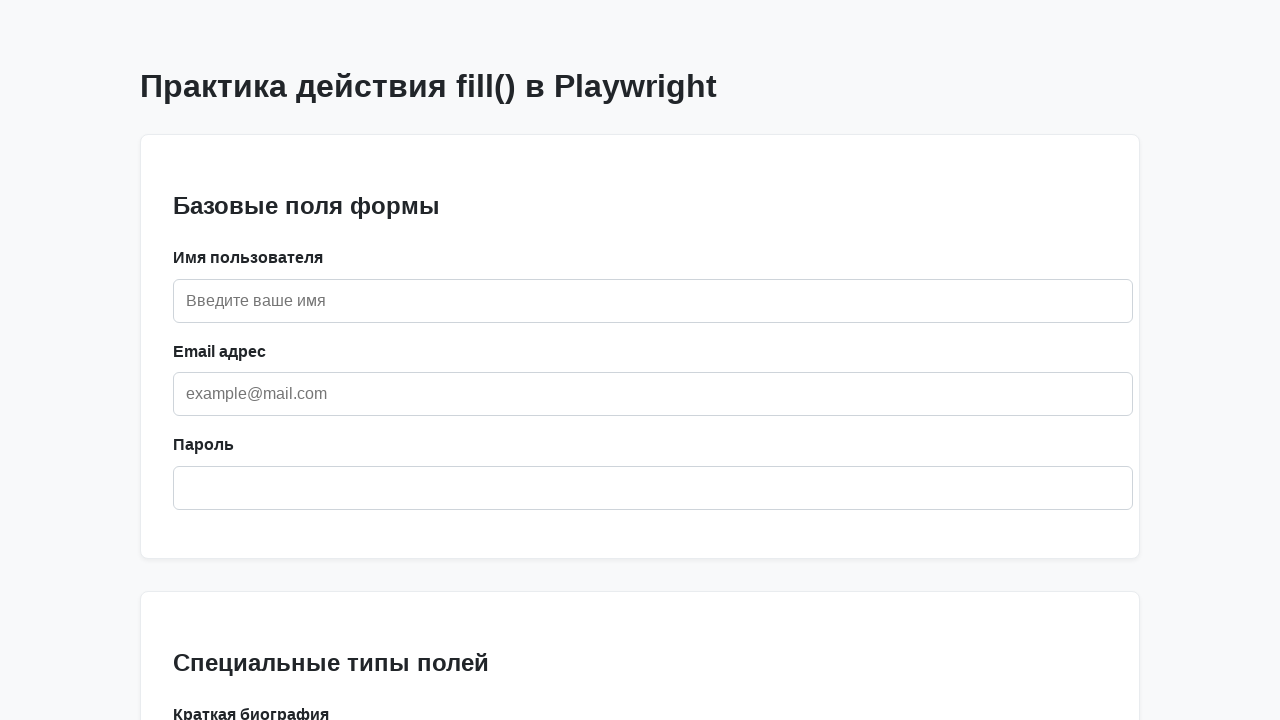

Filled textarea with multi-line biography text on internal:label="\u041a\u0440\u0430\u0442\u043a\u0430\u044f \u0431\u0438\u043e\u0
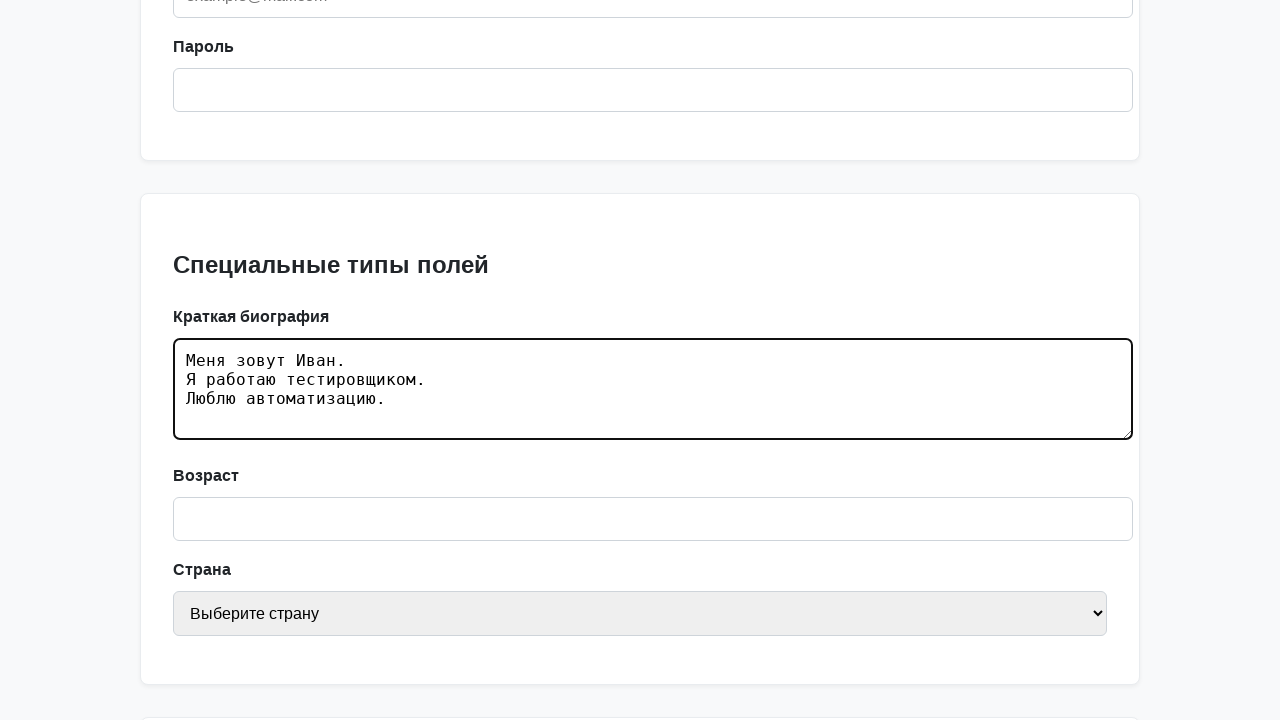

Verified that complete multi-line text is saved in textarea
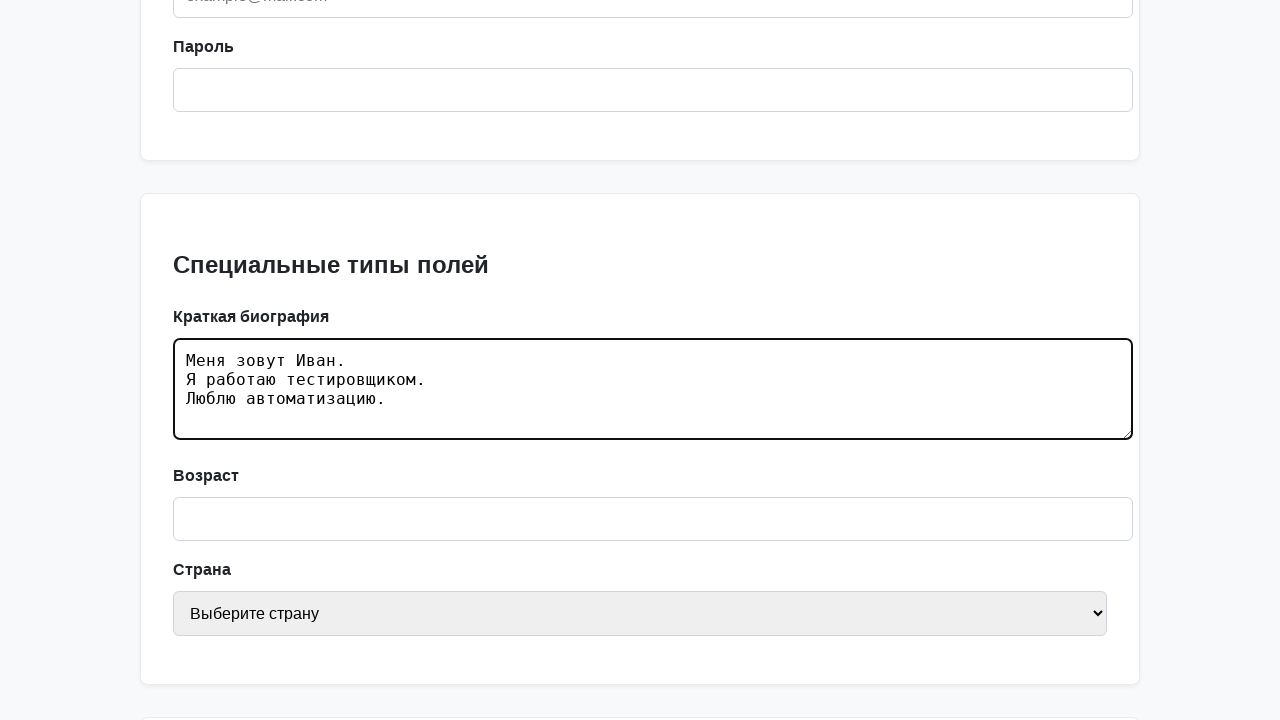

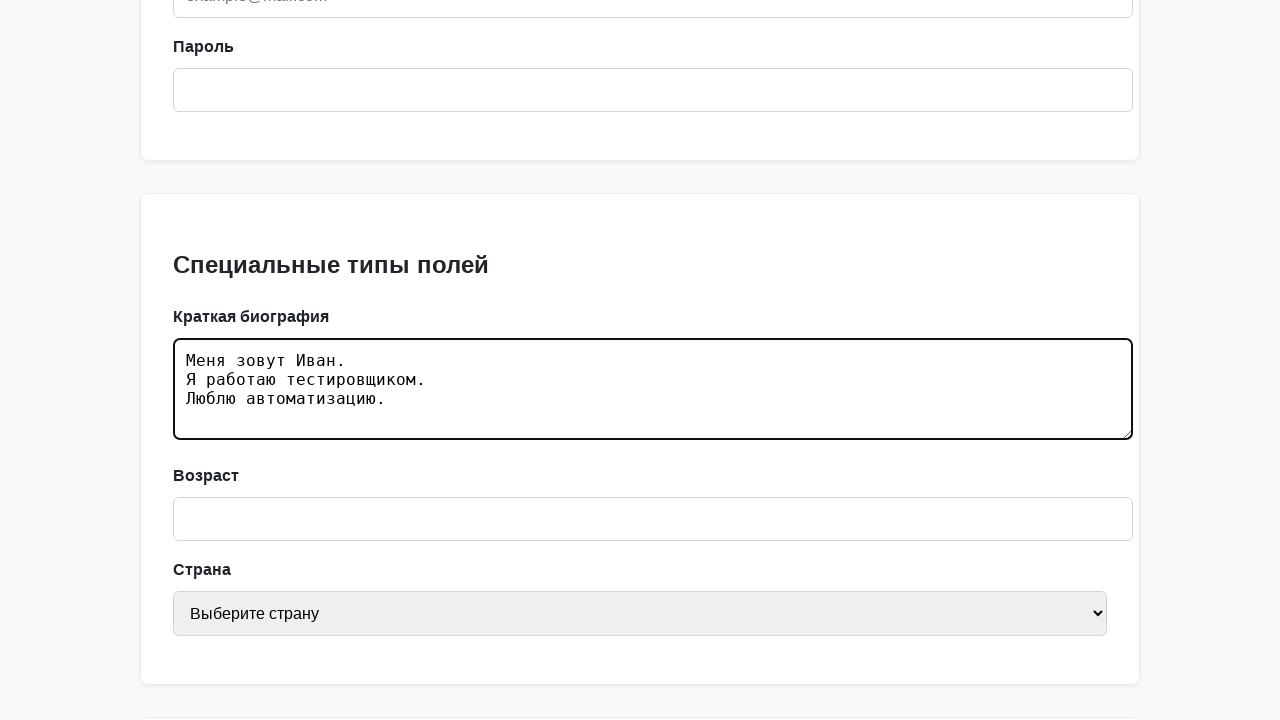